Tests iframe handling using frameLocator method to locate a frame by src attribute and fill a text input

Starting URL: https://ui.vision/demo/webtest/frames/

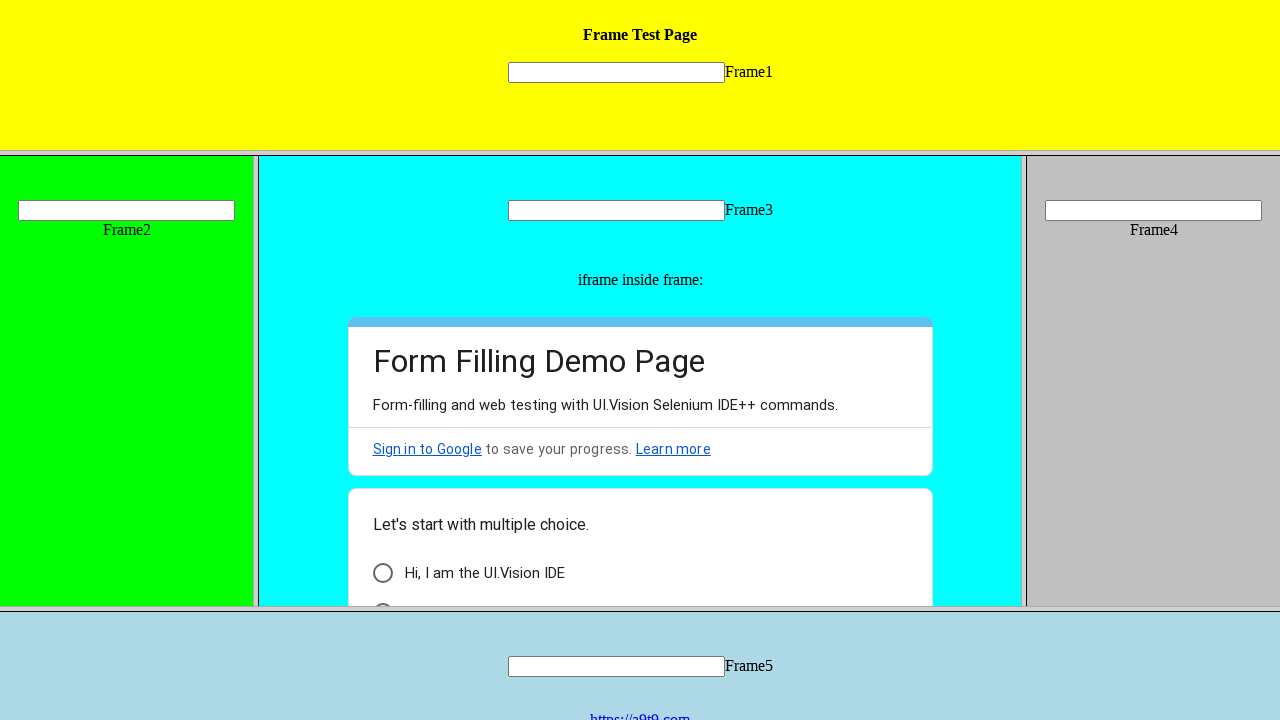

Located iframe with src='frame_1.html' using frameLocator
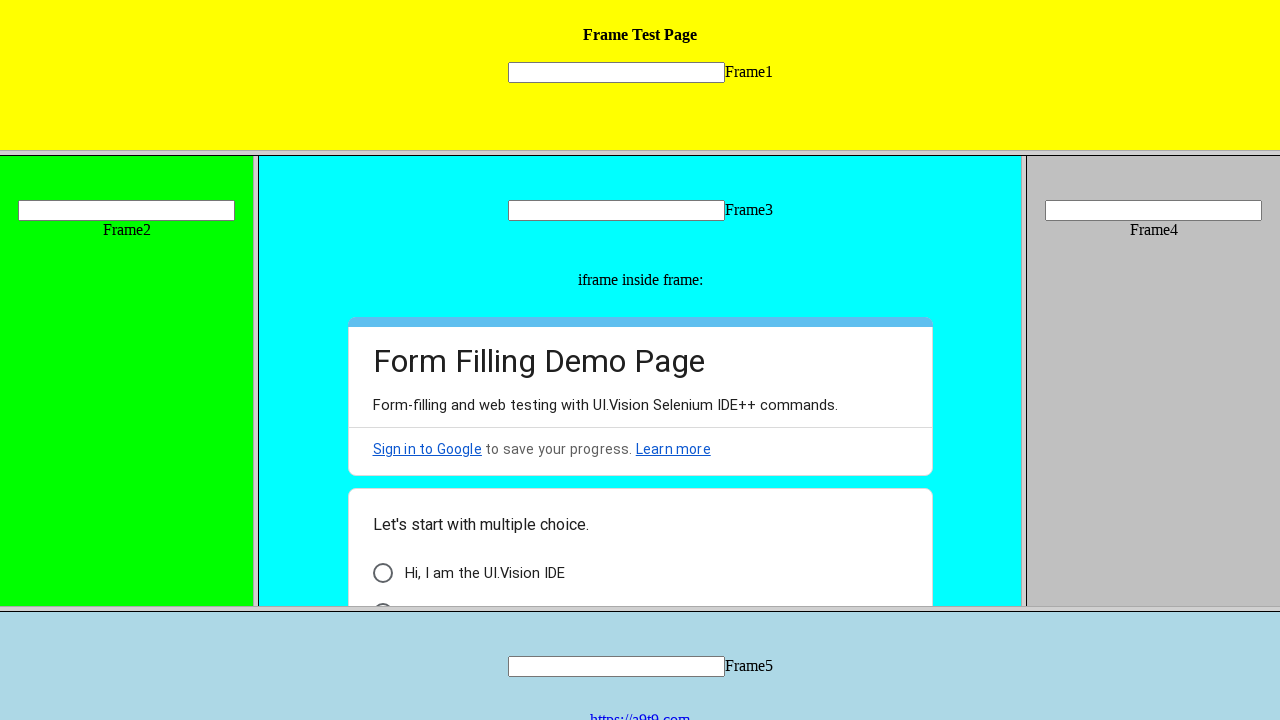

Filled text input field 'mytext1' with 'Sameer' inside iframe on frame[src="frame_1.html"] >> internal:control=enter-frame >> [name="mytext1"]
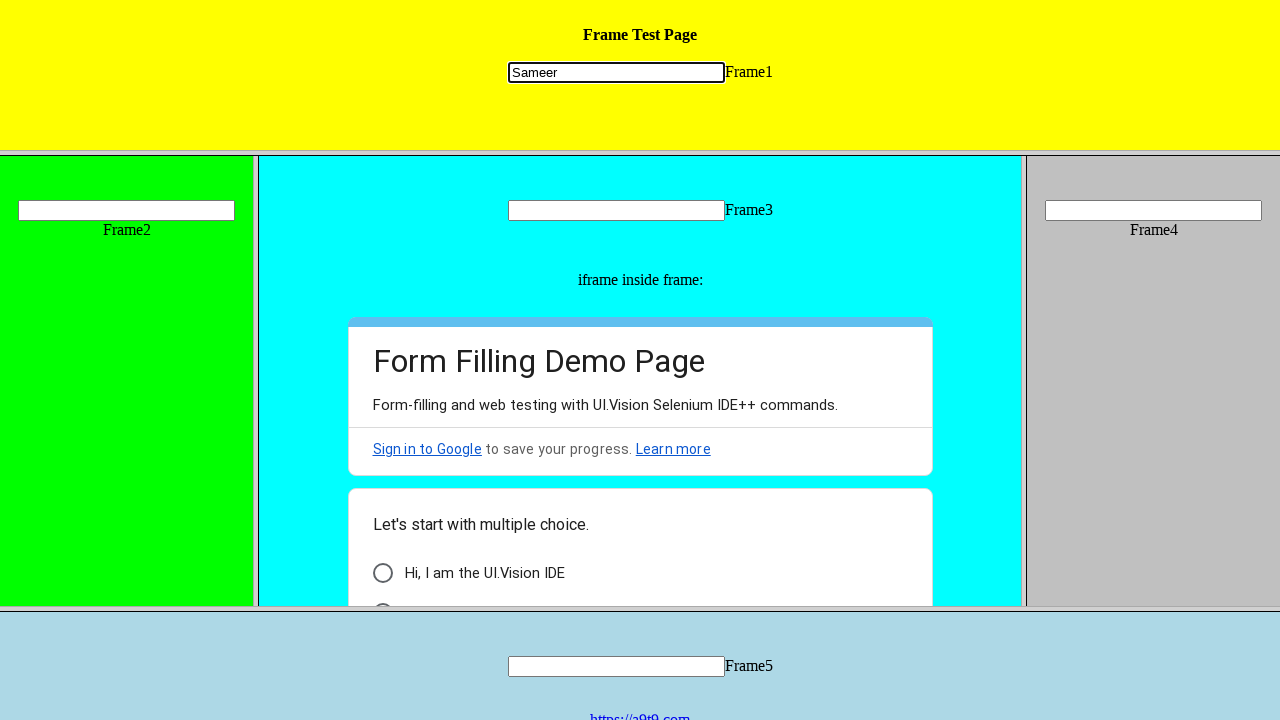

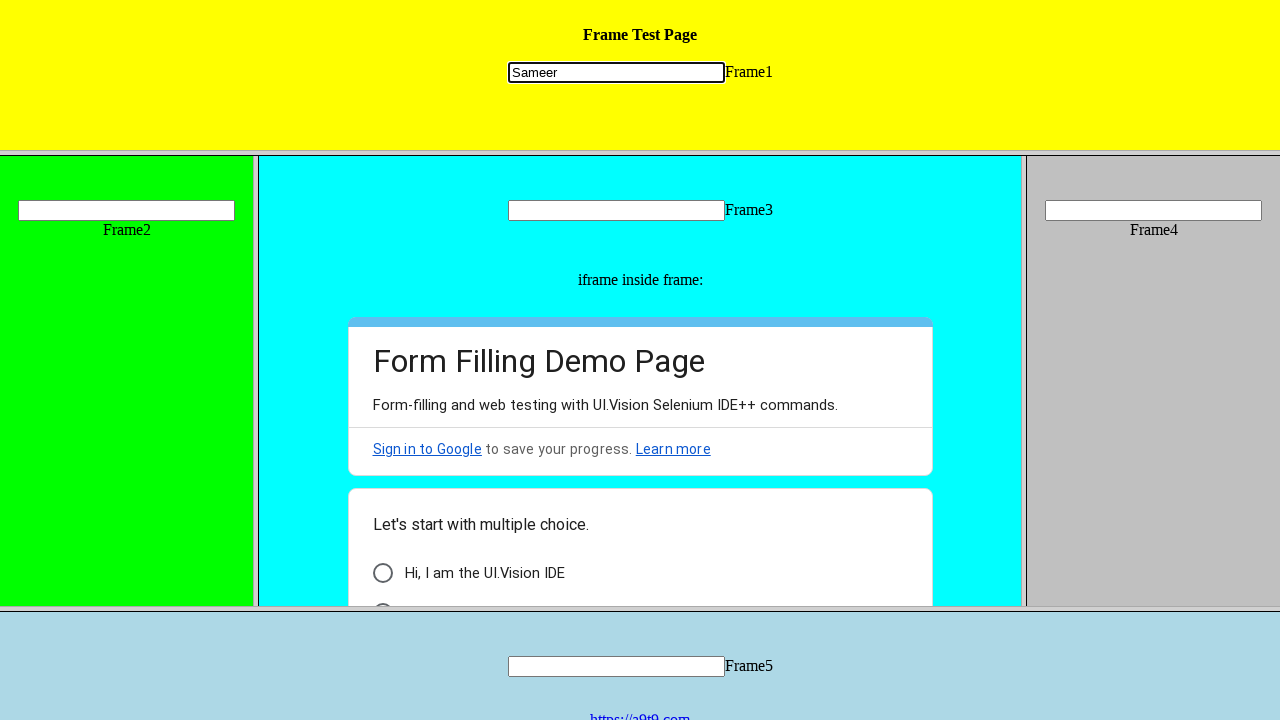